Navigates to China Eastern Airlines website and maximizes the browser window

Starting URL: http://www.ceair.com/

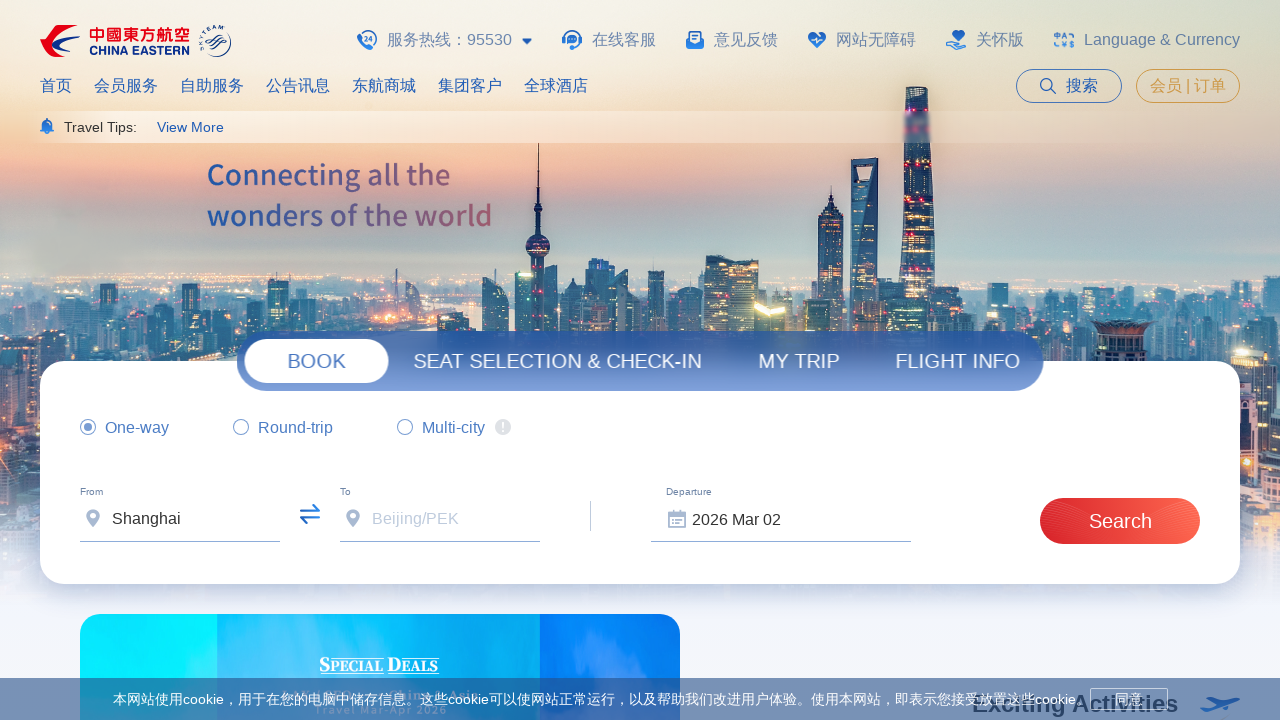

Navigated to China Eastern Airlines website
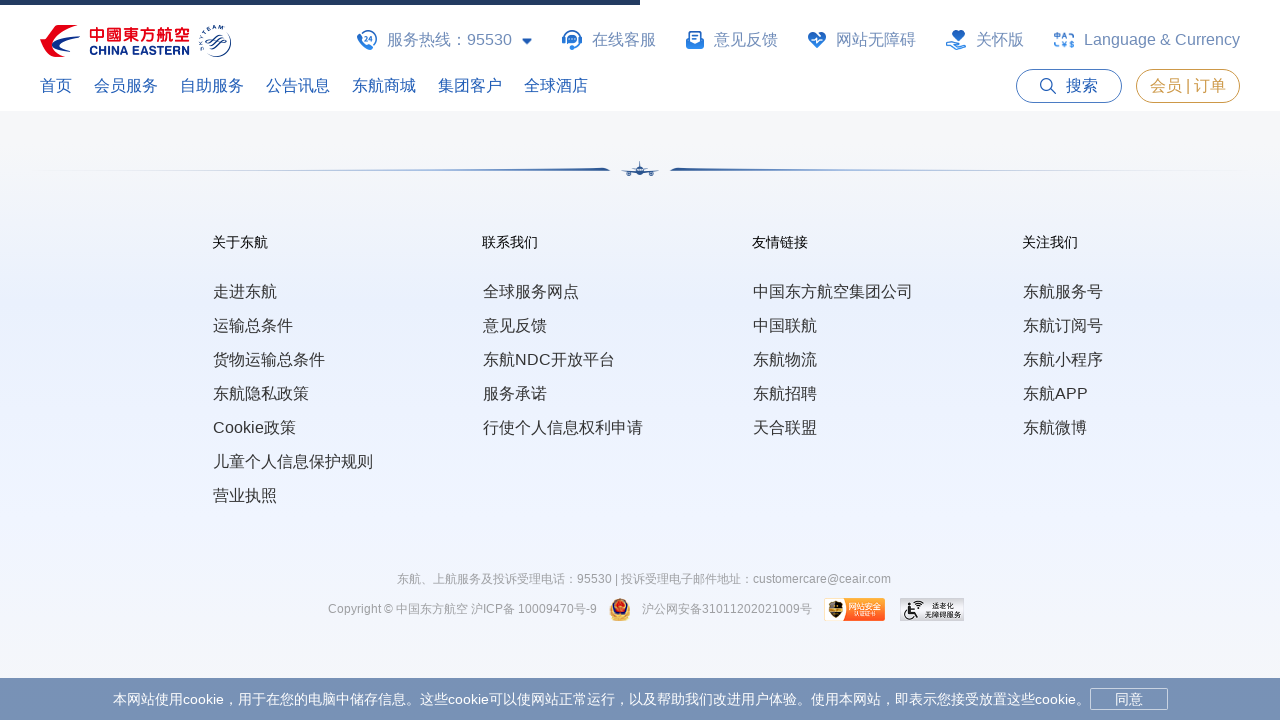

Maximized browser window to 1920x1080
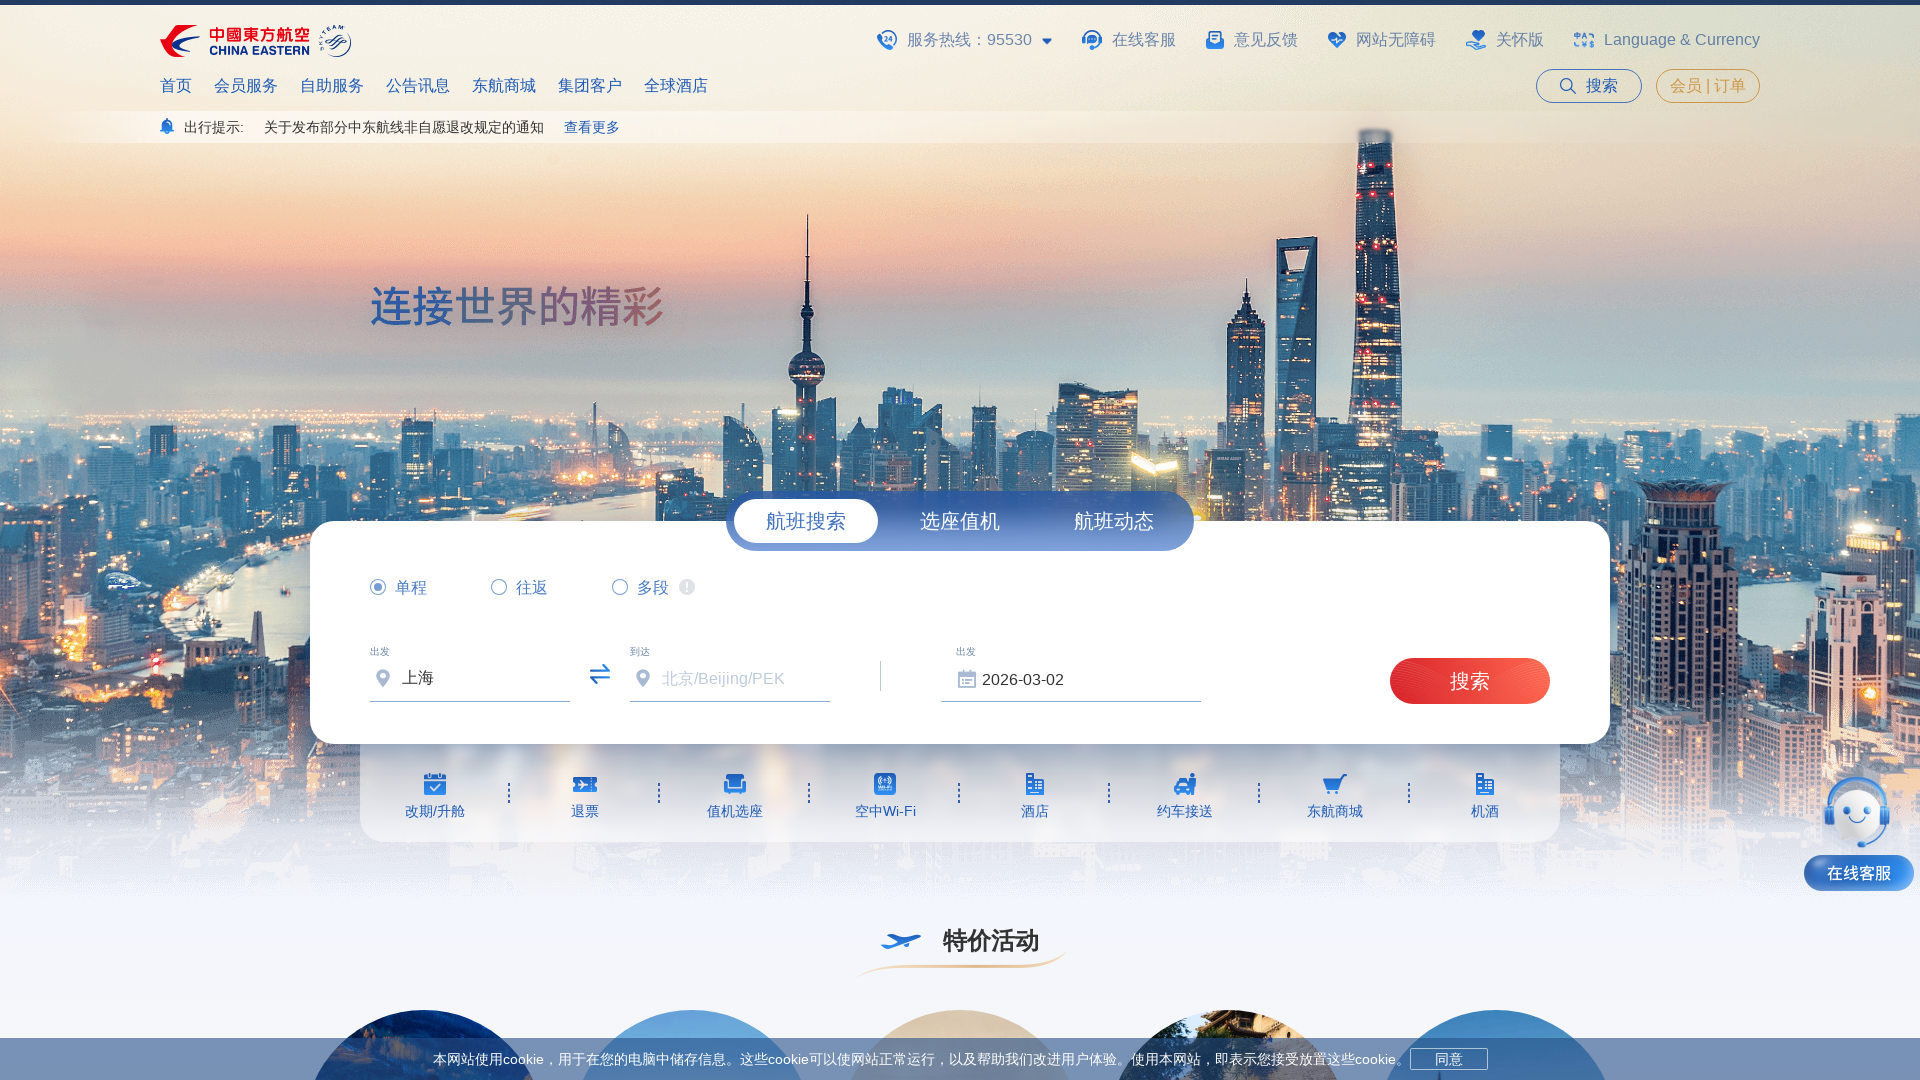

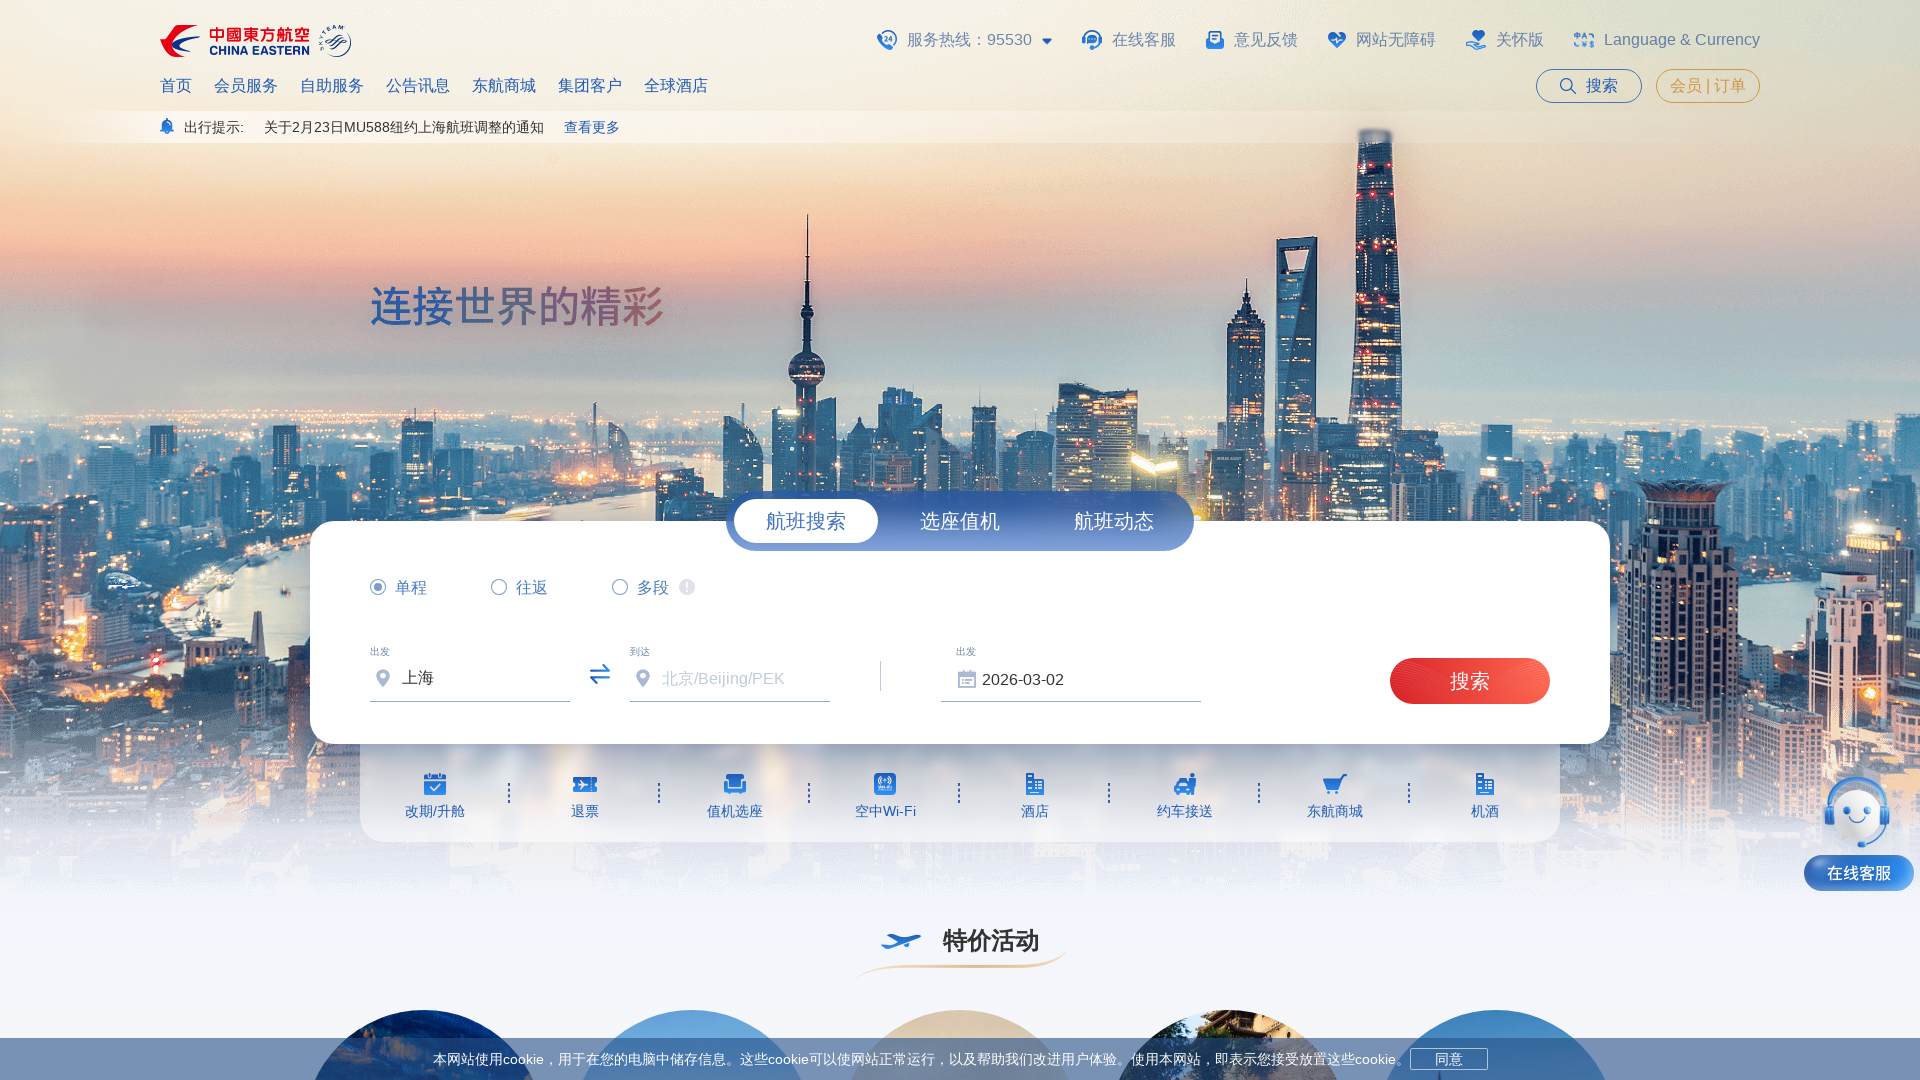